Tests clicking a button with a dynamic ID on a UI testing playground. The test clicks the primary button multiple times to verify it can be located regardless of its changing ID.

Starting URL: http://uitestingplayground.com/dynamicid

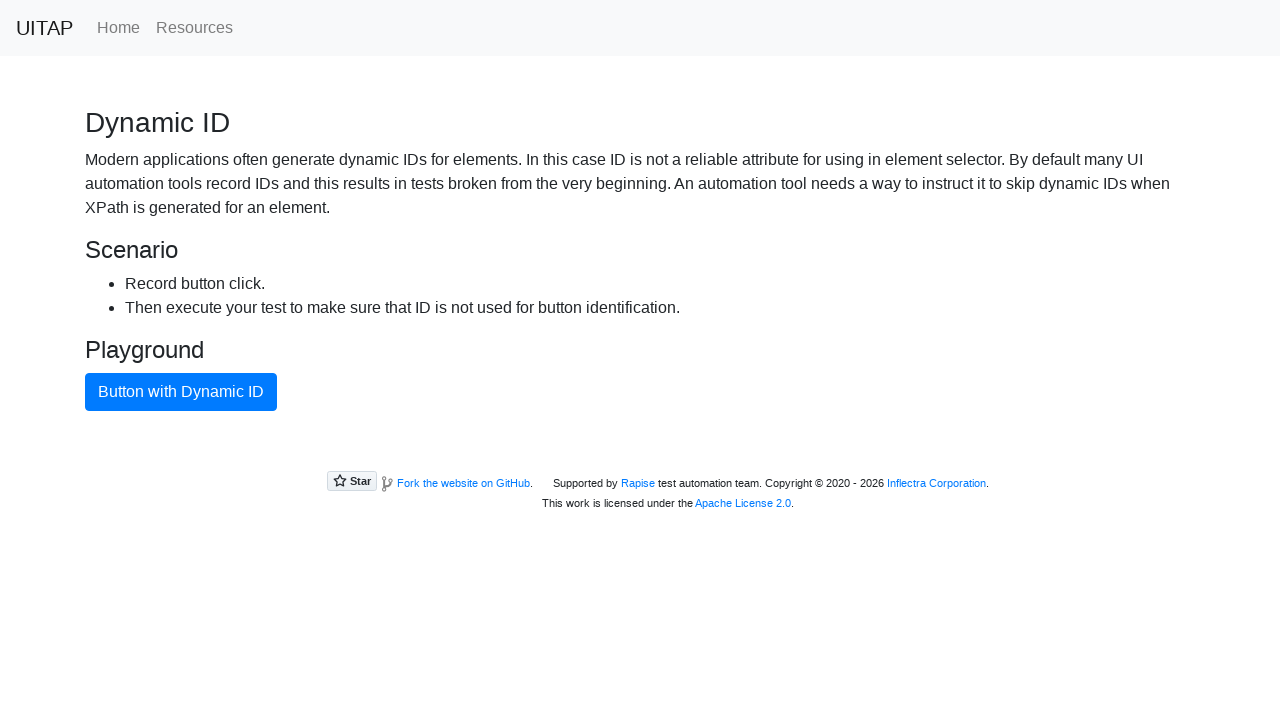

Clicked primary button with dynamic ID at (181, 392) on button.btn.btn-primary
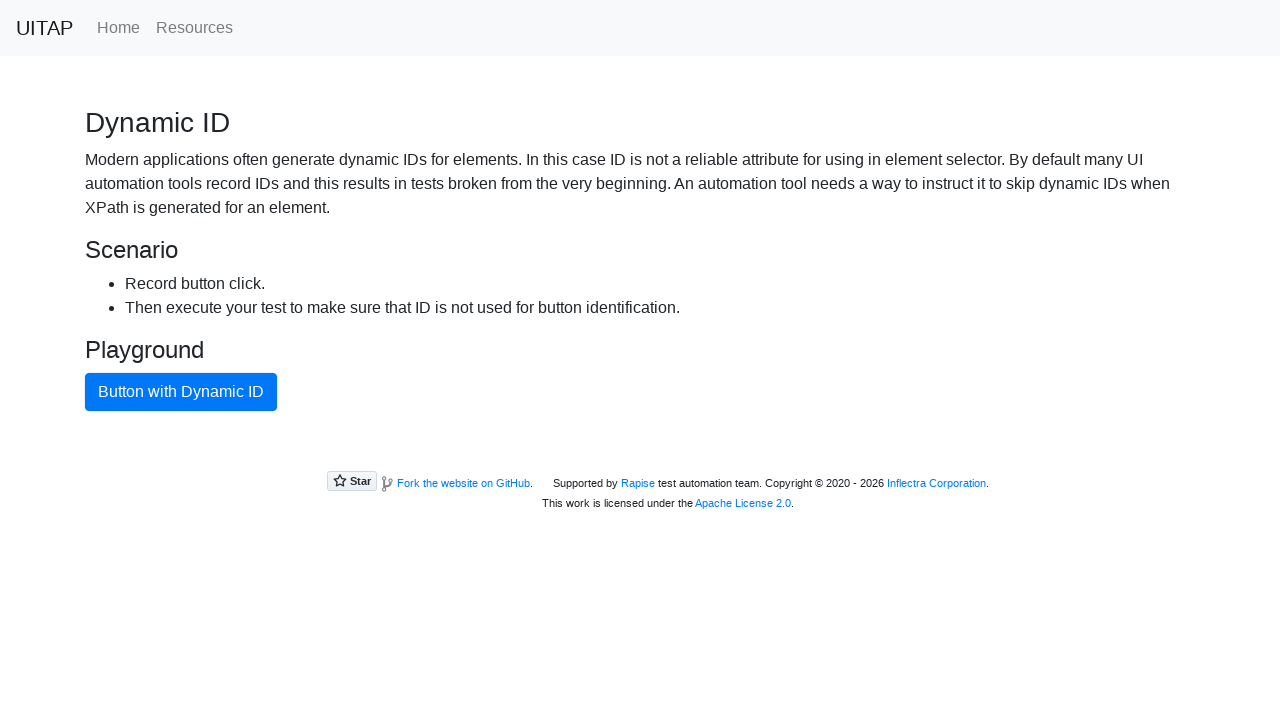

Waited 500ms to observe button click action
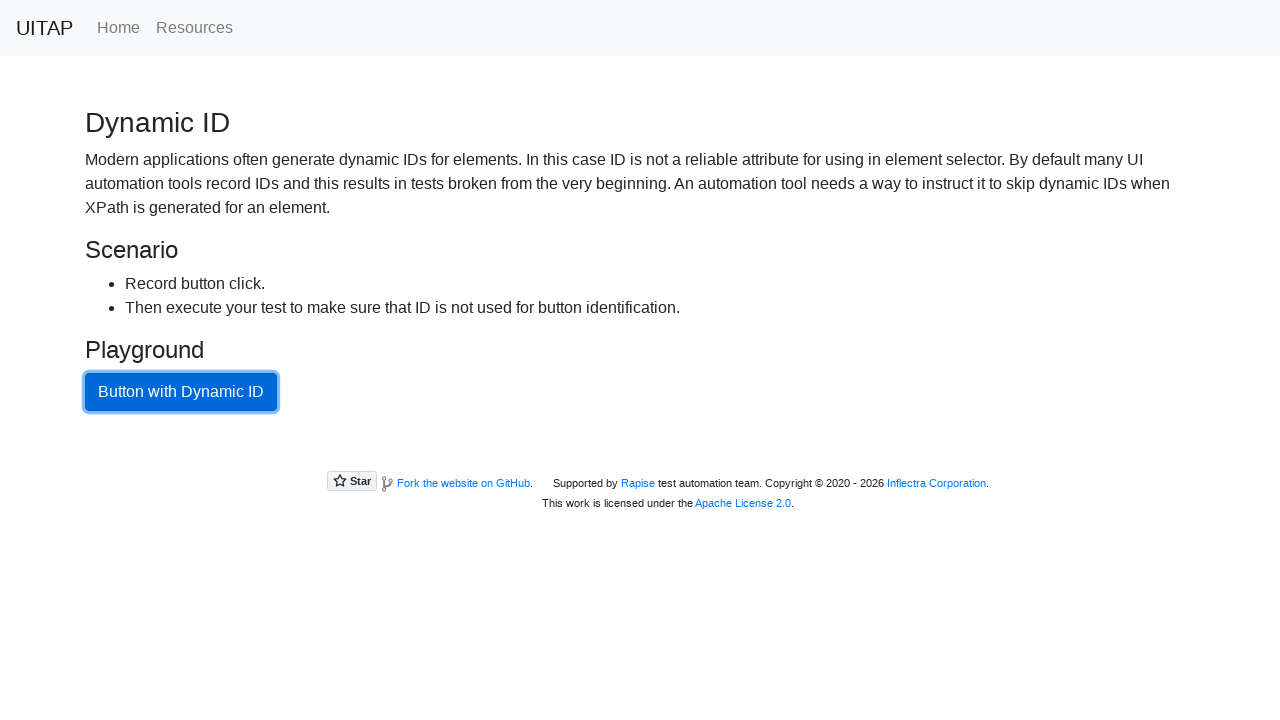

Navigated back to dynamic ID test page
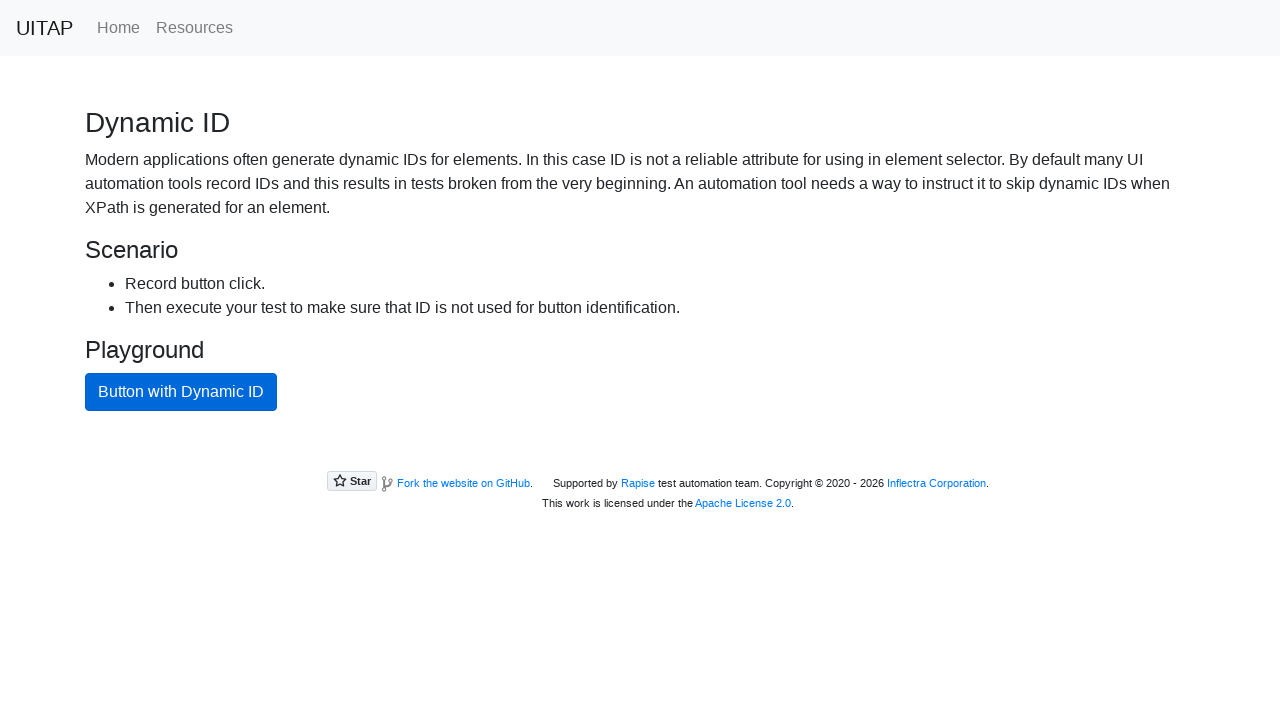

Clicked primary button with dynamic ID at (181, 392) on button.btn.btn-primary
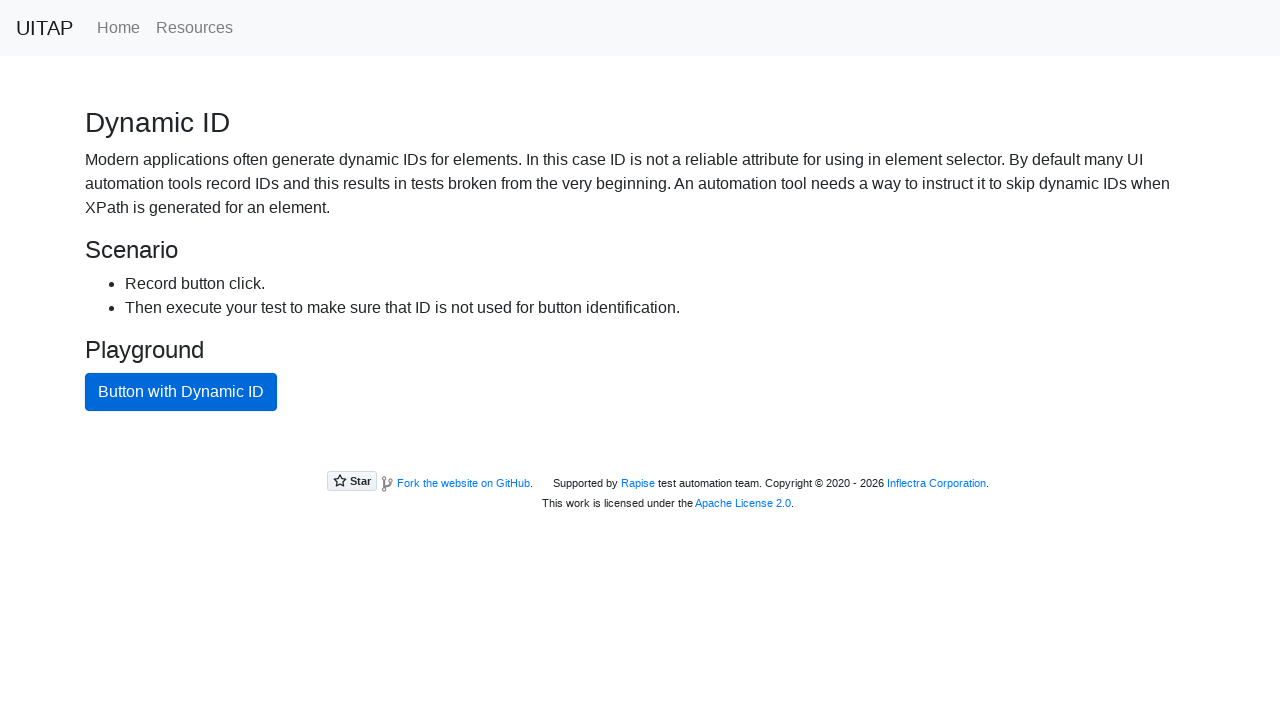

Waited 500ms to observe button click action
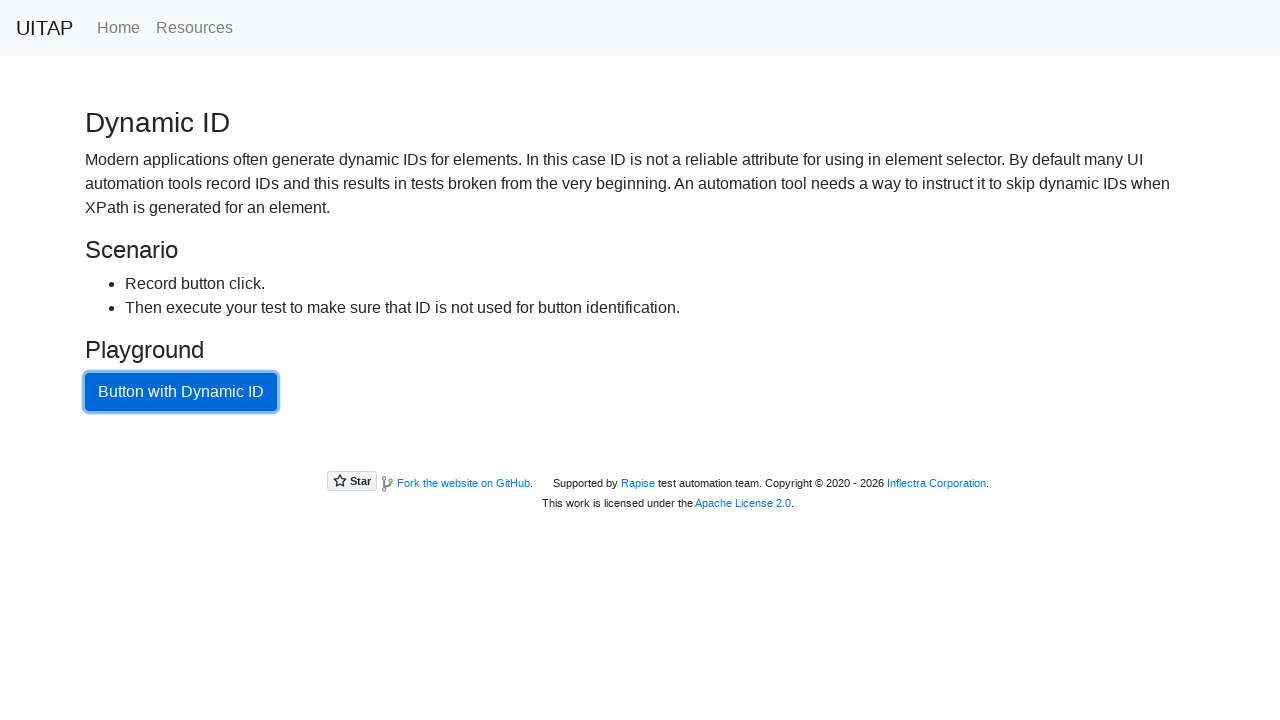

Navigated back to dynamic ID test page
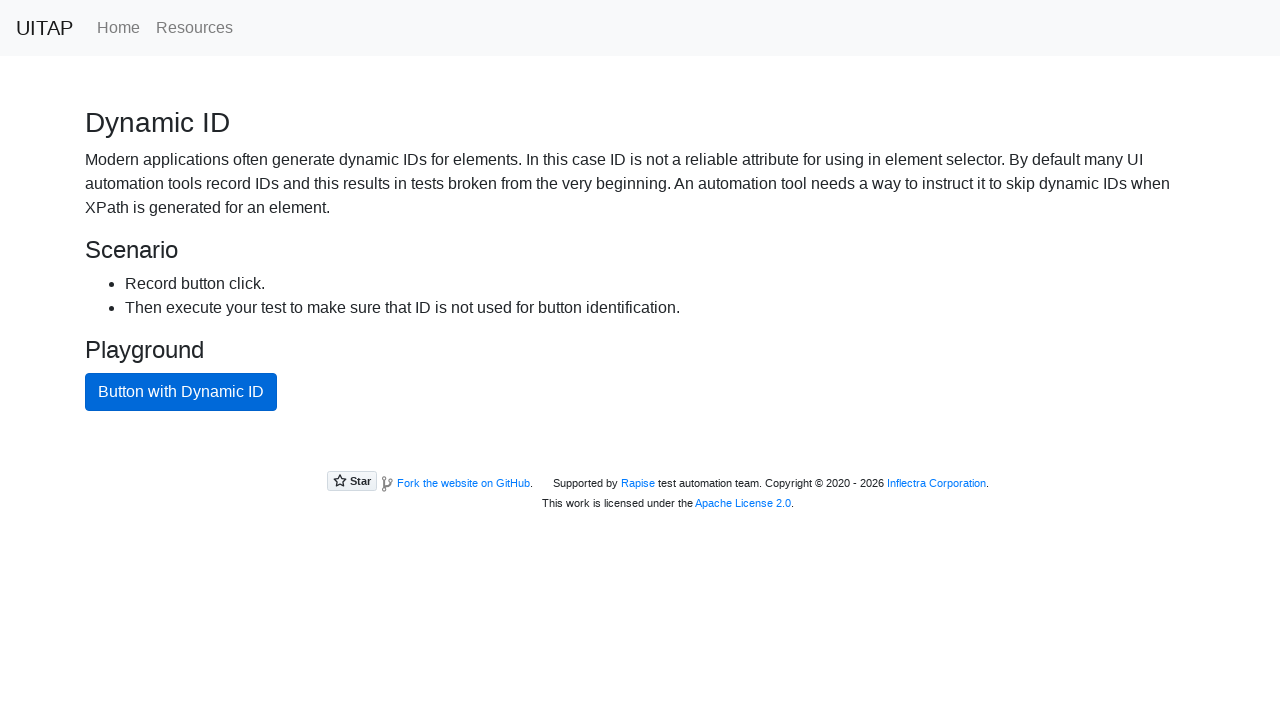

Clicked primary button with dynamic ID at (181, 392) on button.btn.btn-primary
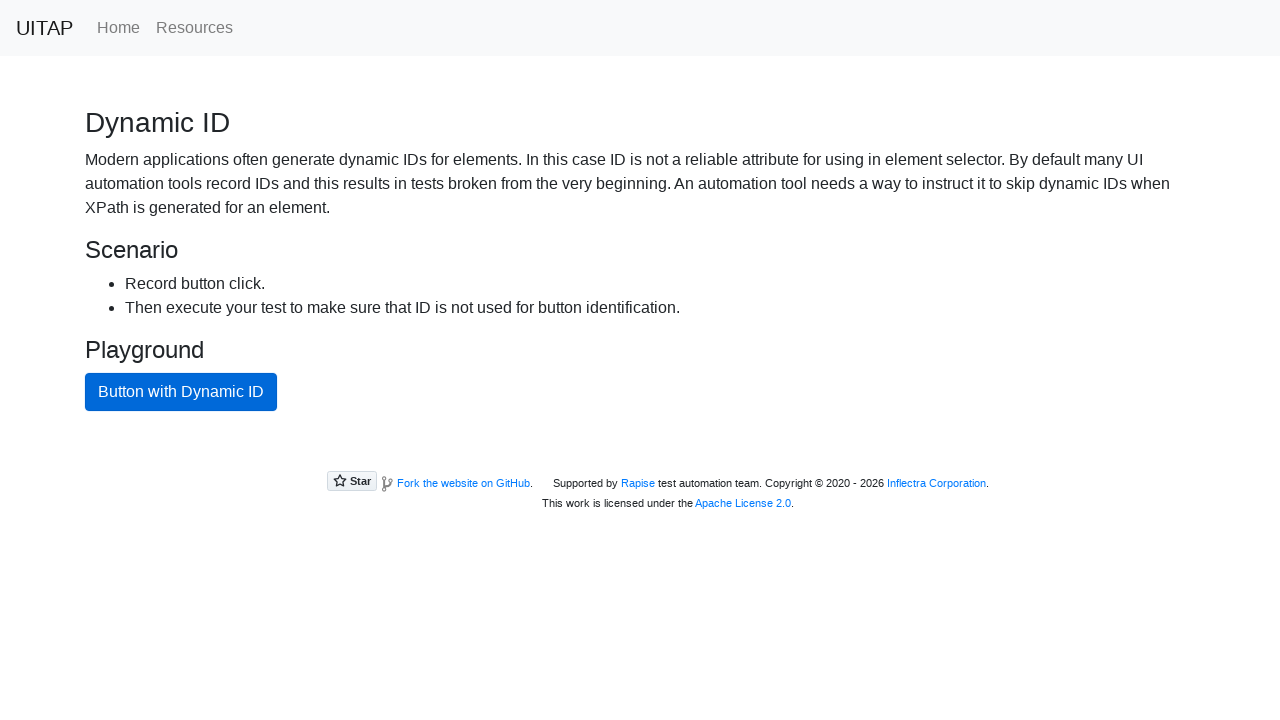

Waited 500ms to observe button click action
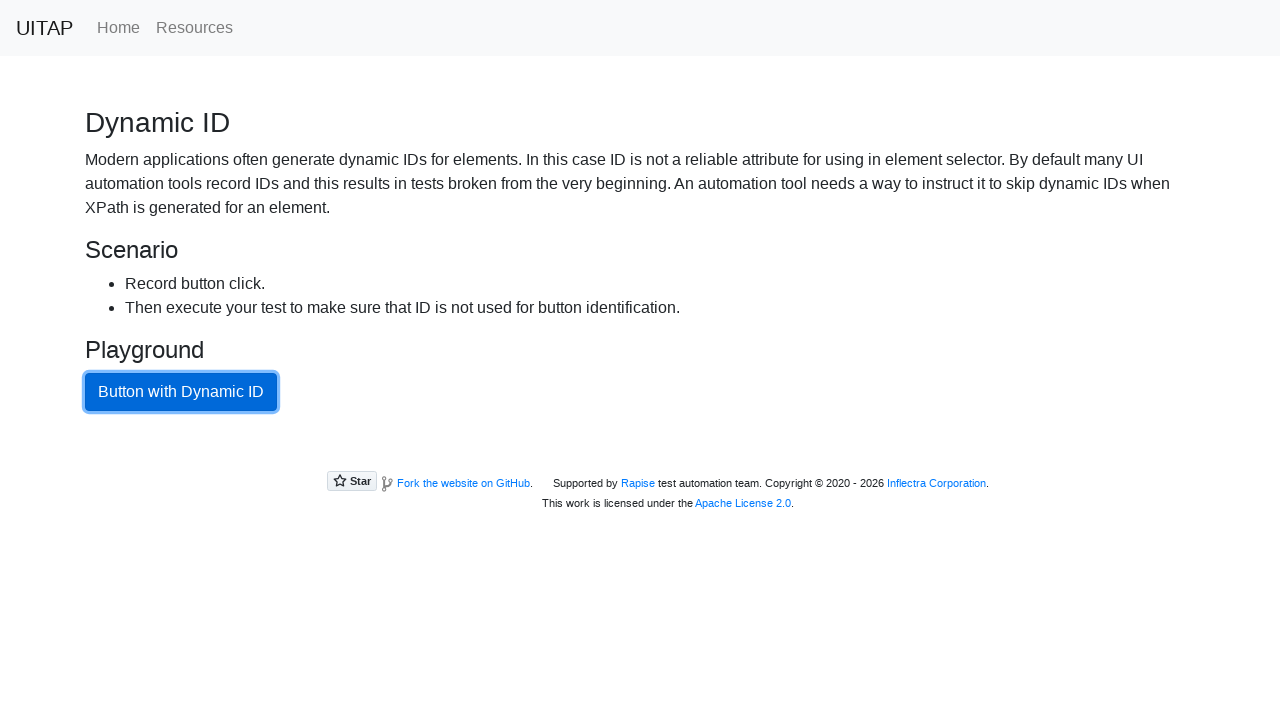

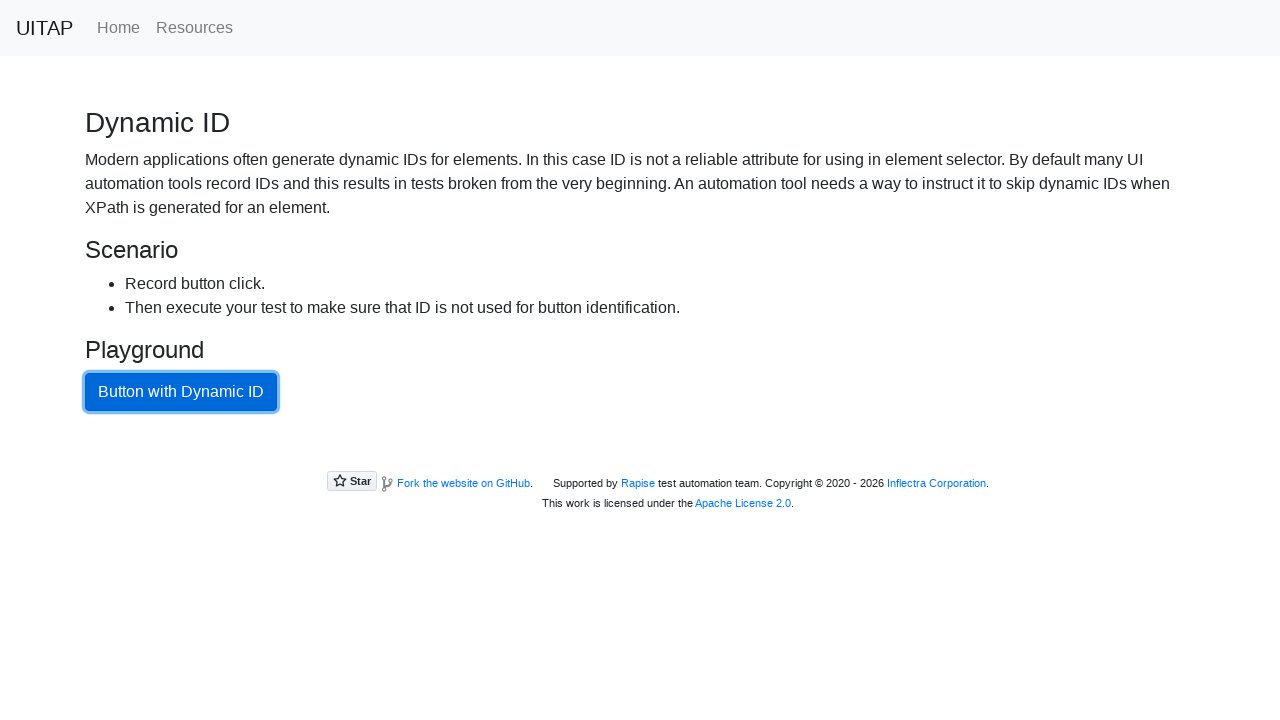